Tests dropdown selection functionality on a registration form by selecting skills and country using different selection methods

Starting URL: http://demo.automationtesting.in/Register.html

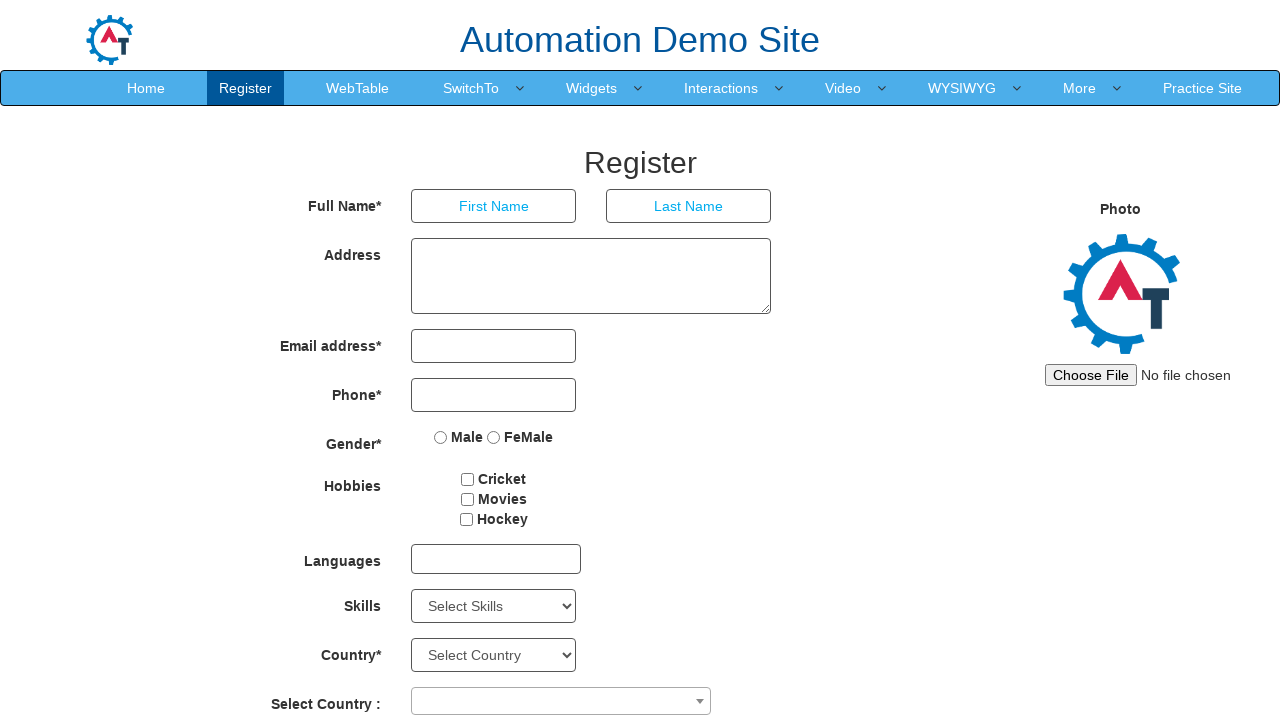

Scrolled down 250 pixels to make dropdown visible
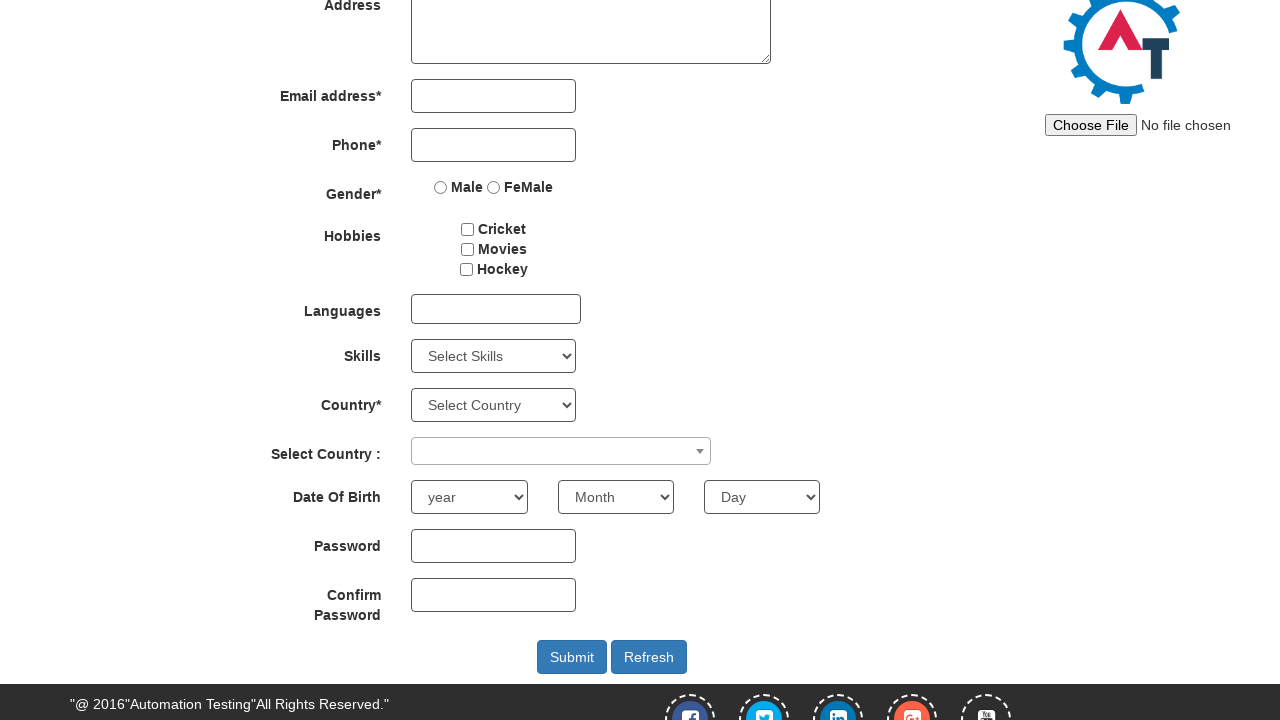

Located skills dropdown element
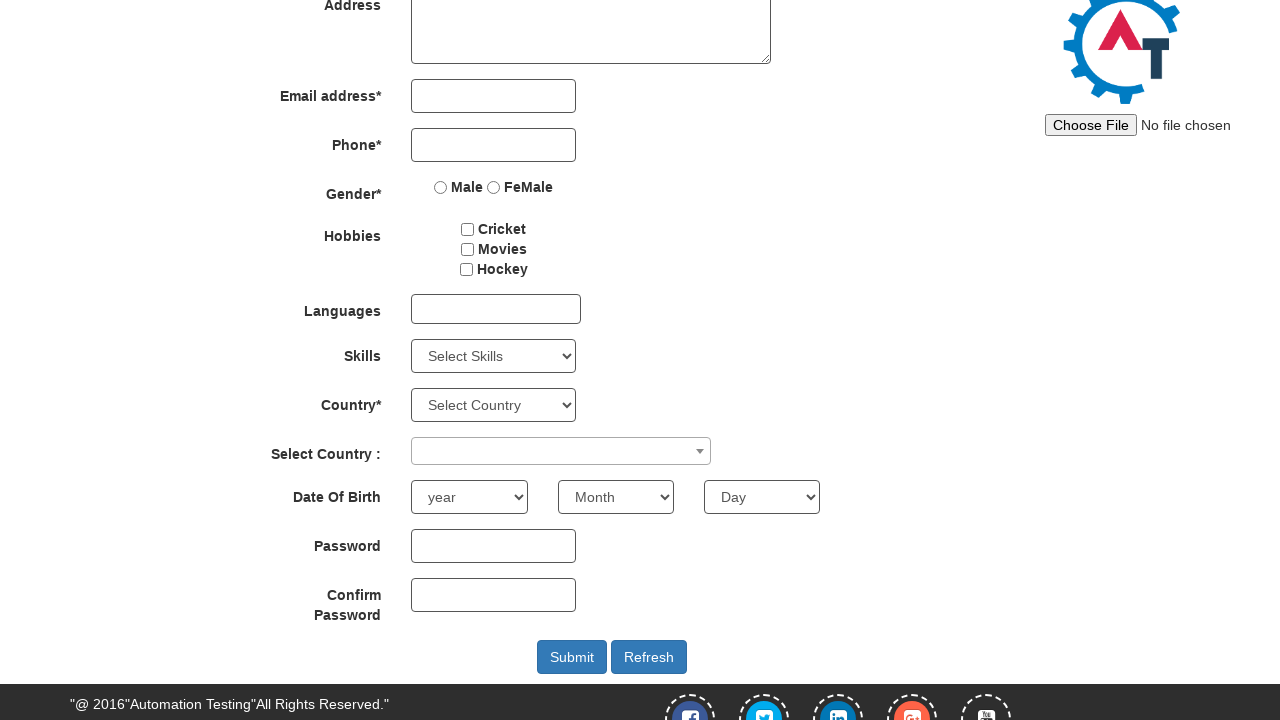

Selected first skill option by index on #Skills
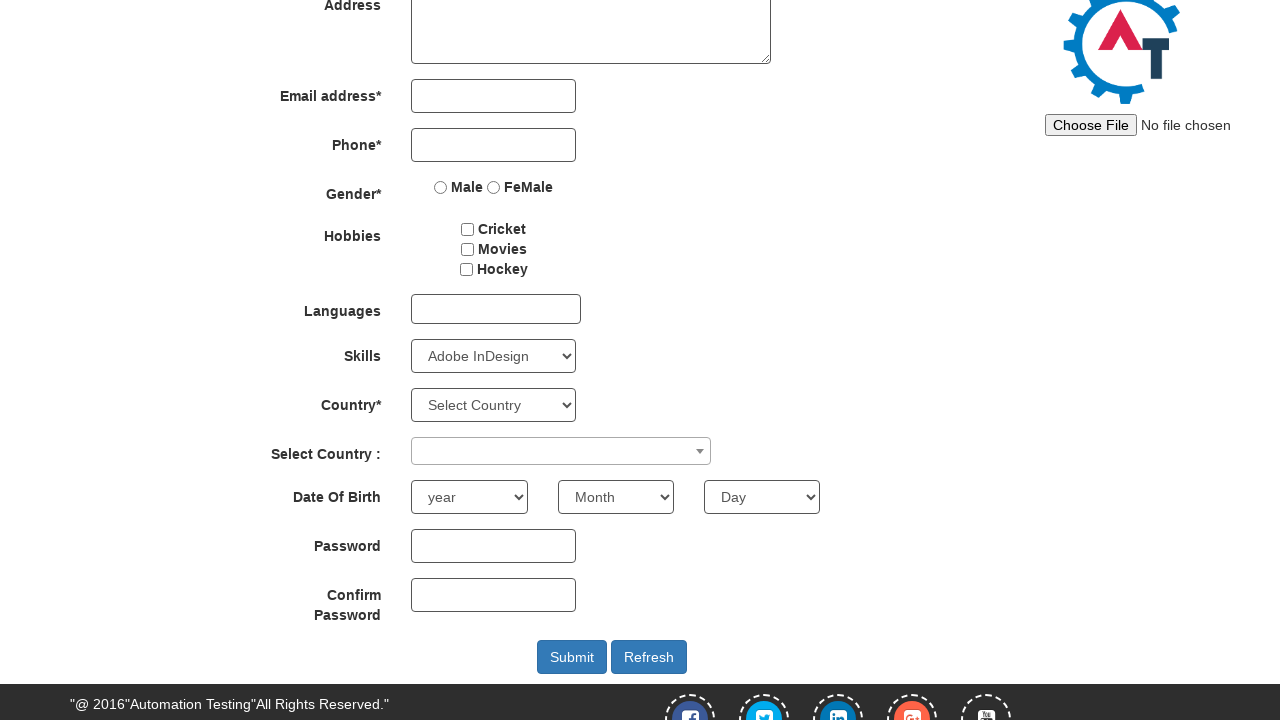

Waited 1000ms after selecting by index
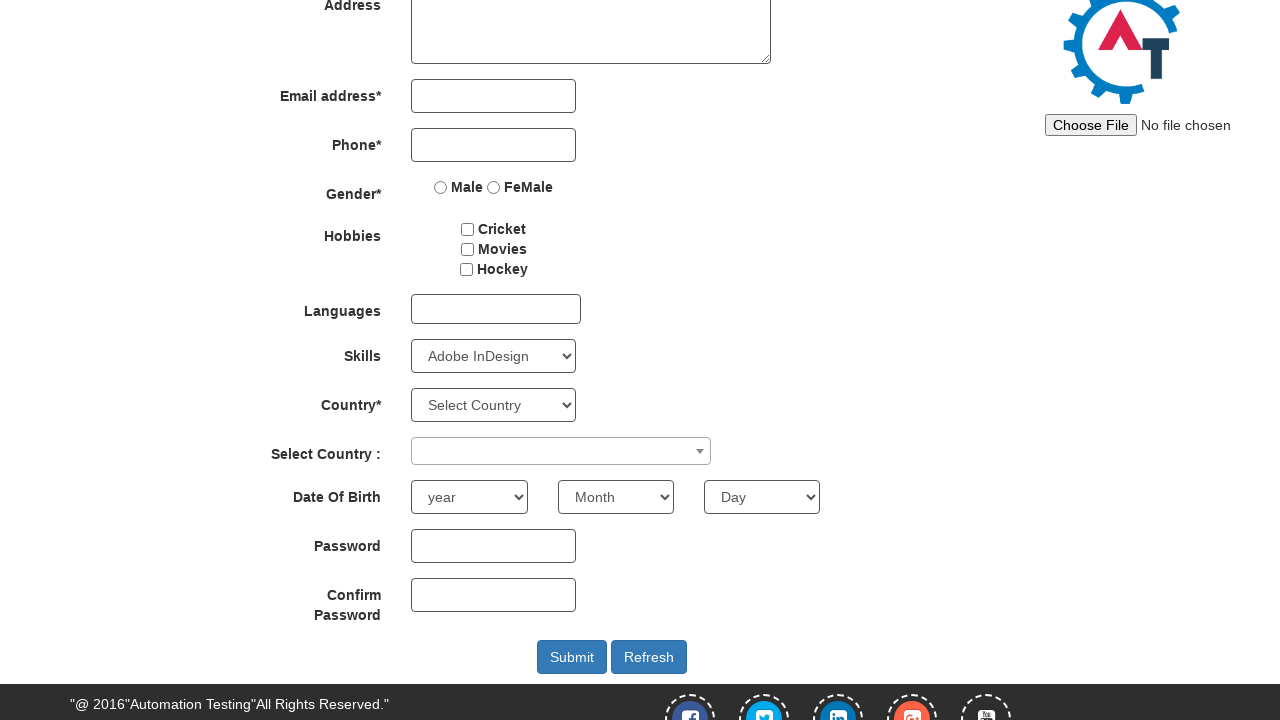

Selected AutoCAD skill by value on #Skills
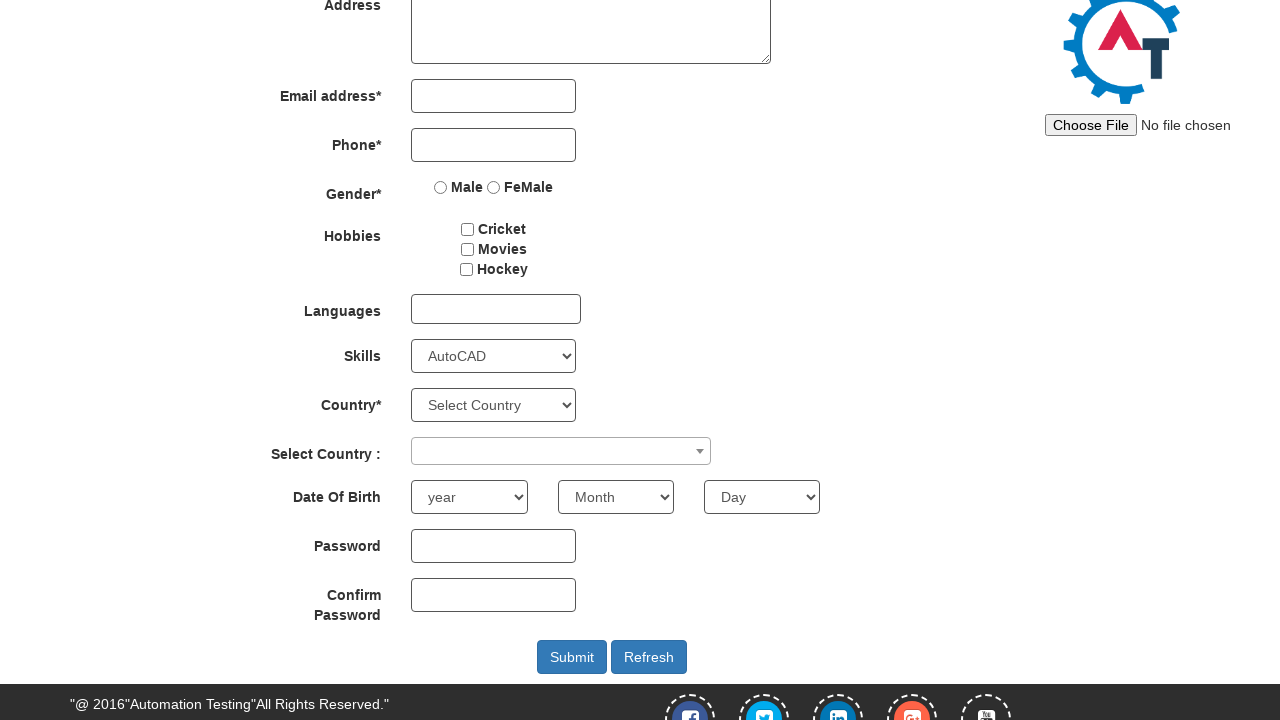

Waited 1000ms after selecting AutoCAD
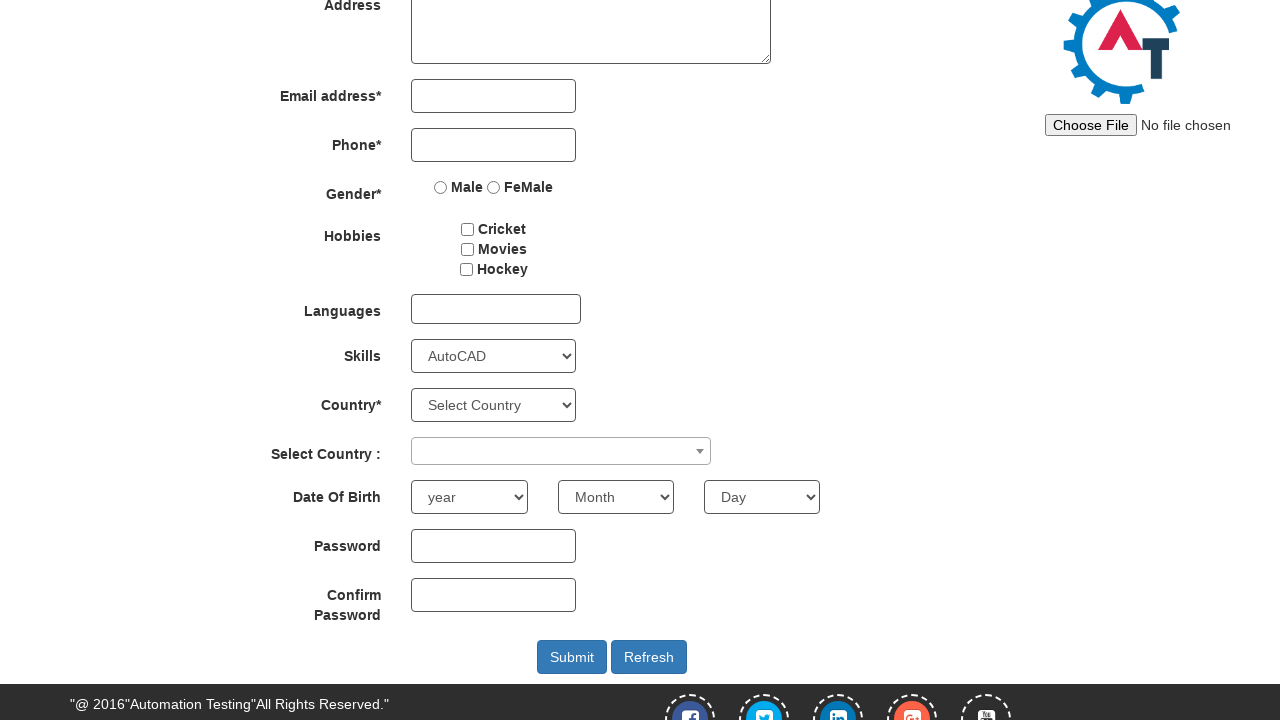

Selected Python skill by visible text on #Skills
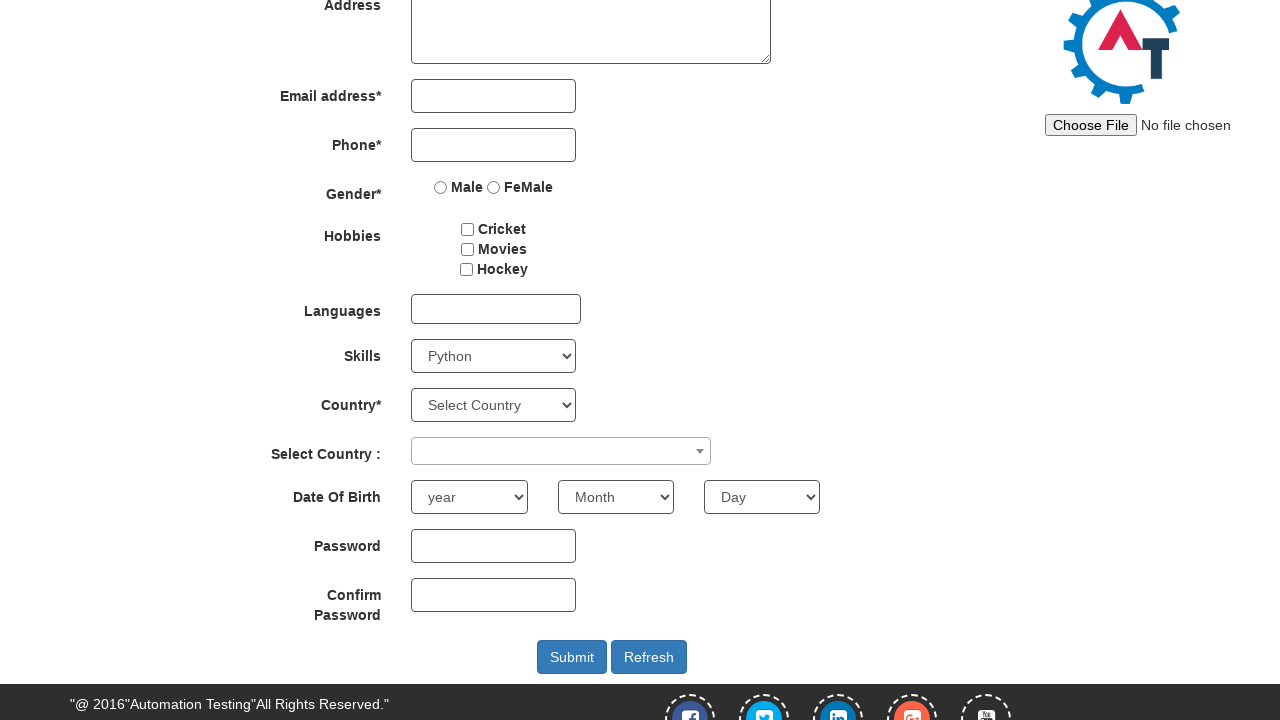

Waited 1000ms after selecting Python
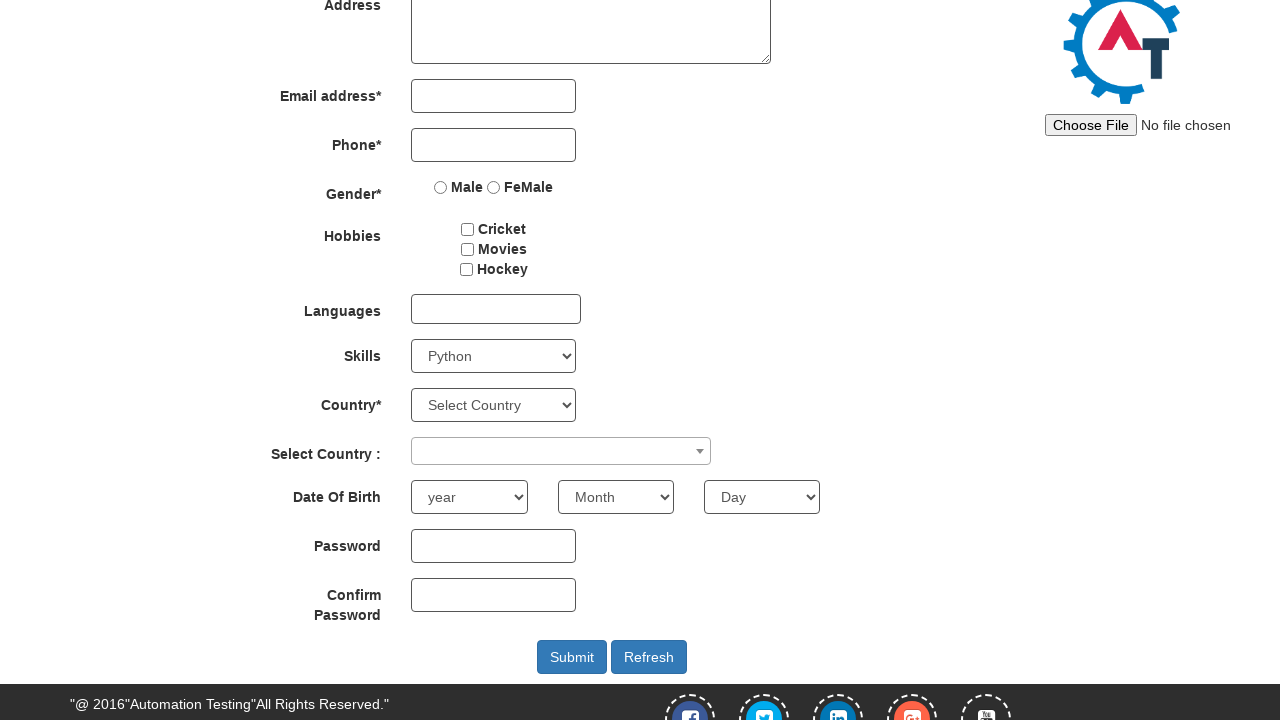

Clicked on country dropdown (select2 component) at (561, 451) on [role='combobox']
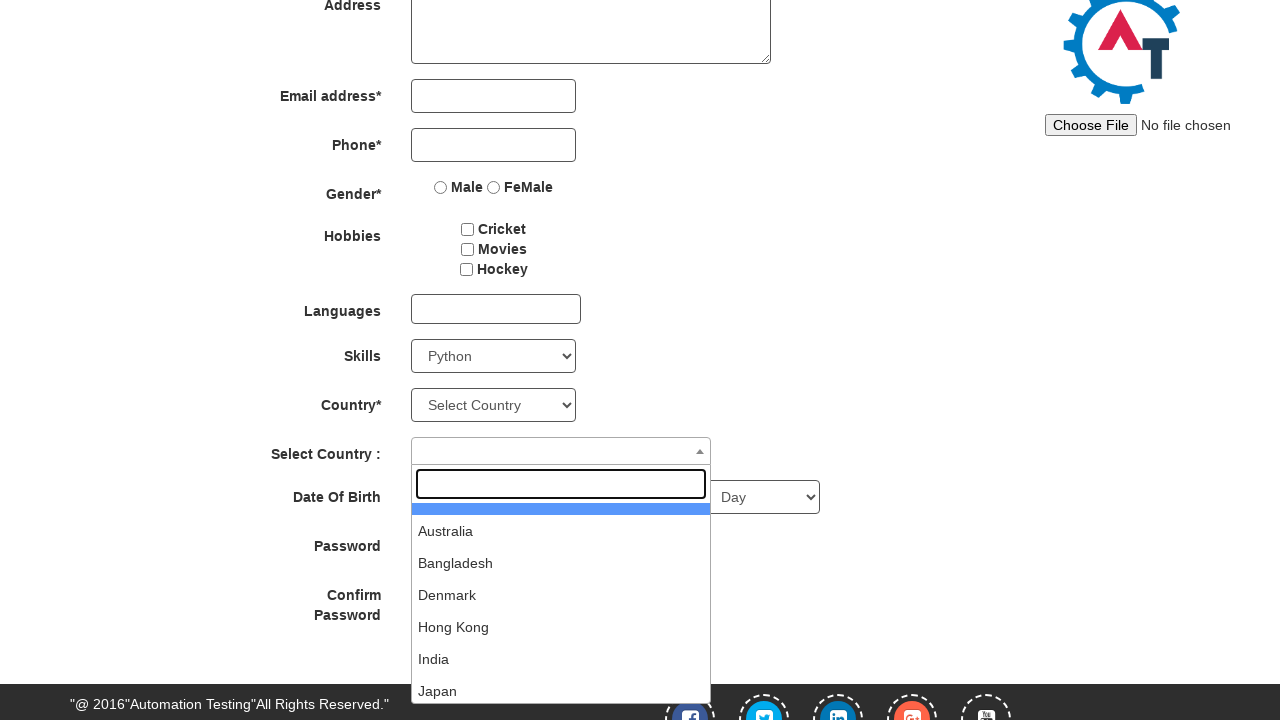

Waited 500ms for dropdown to open
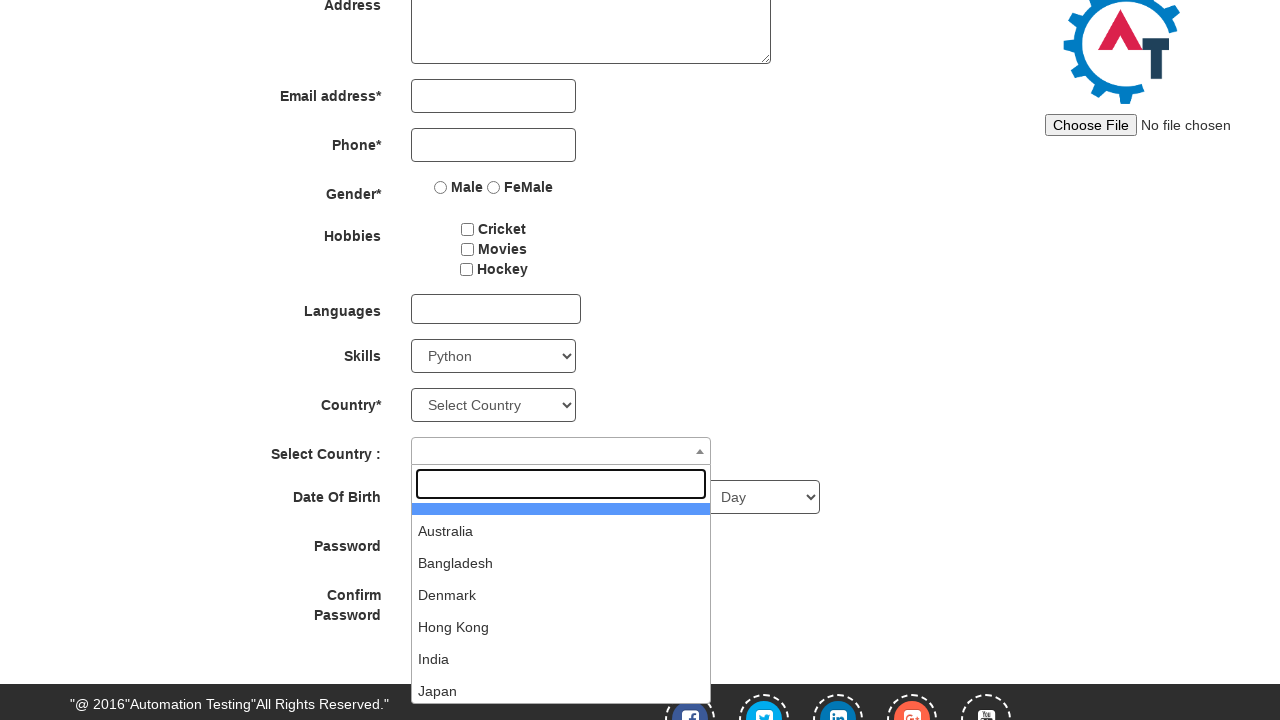

Typed 'INDIA' in select2 search field on .select2-search__field
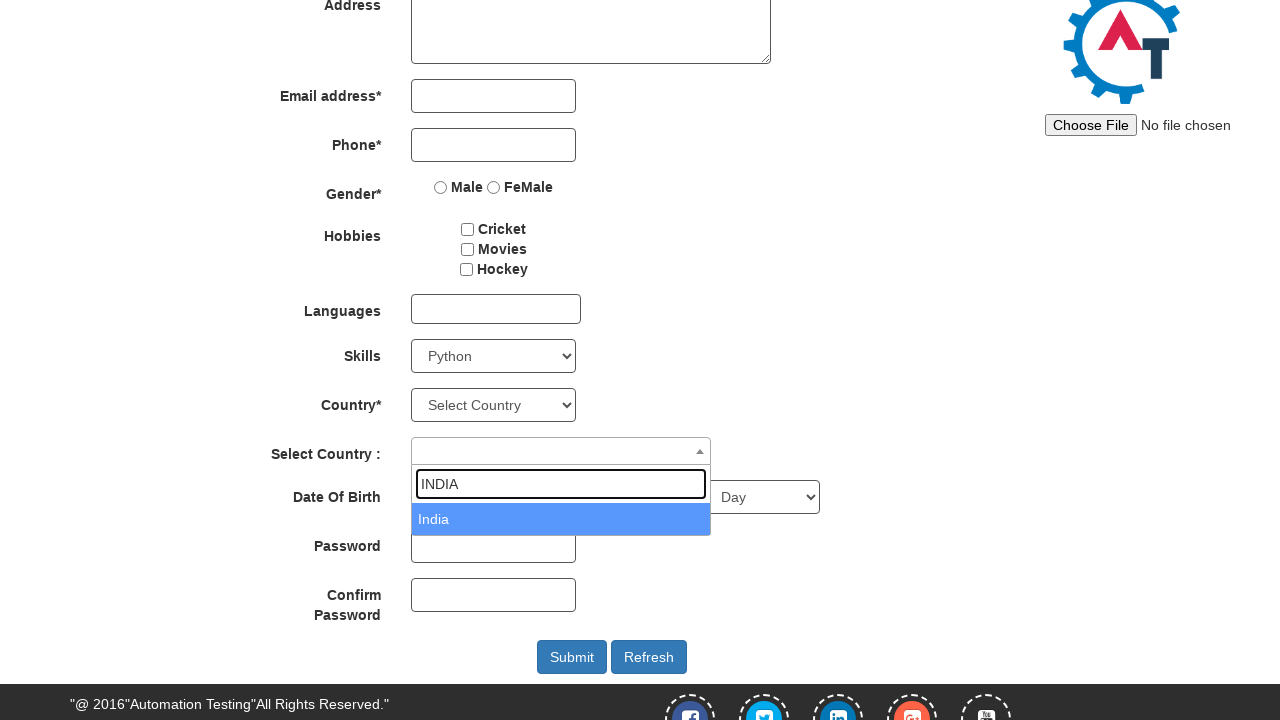

Waited 800ms for search results to appear
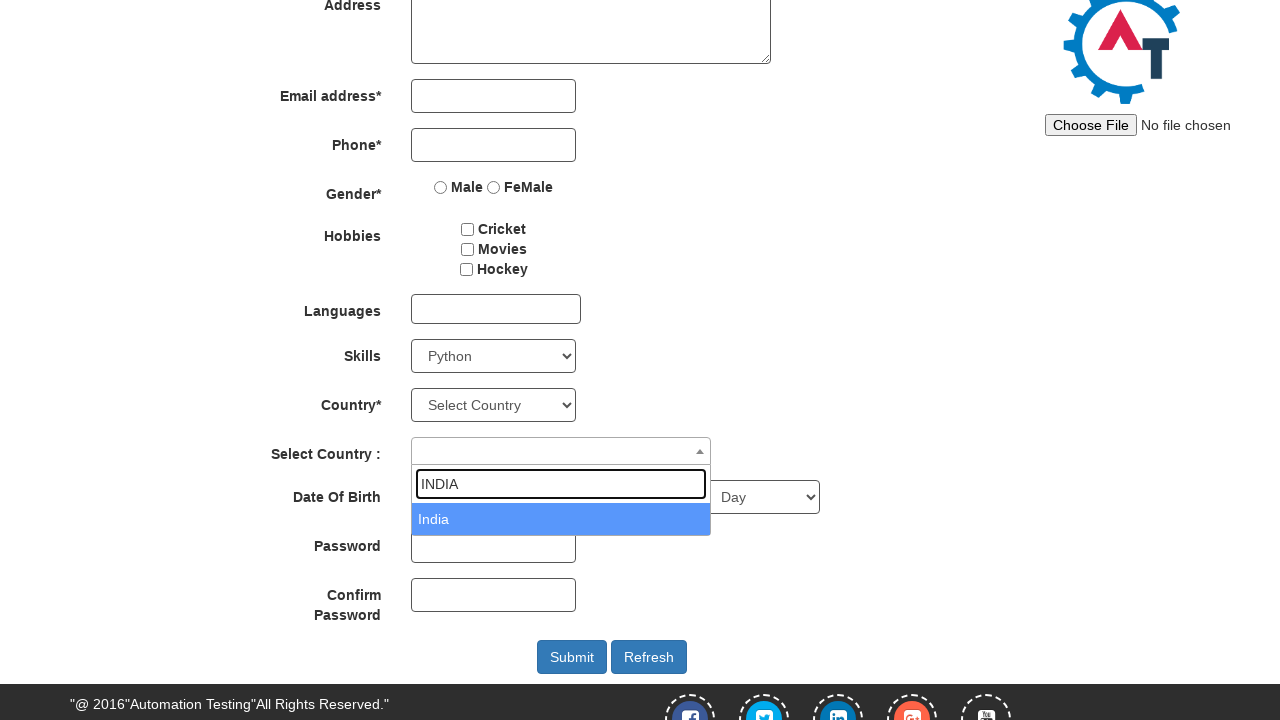

Clicked on highlighted INDIA option in dropdown results at (561, 519) on .select2-results__option.select2-results__option--highlighted
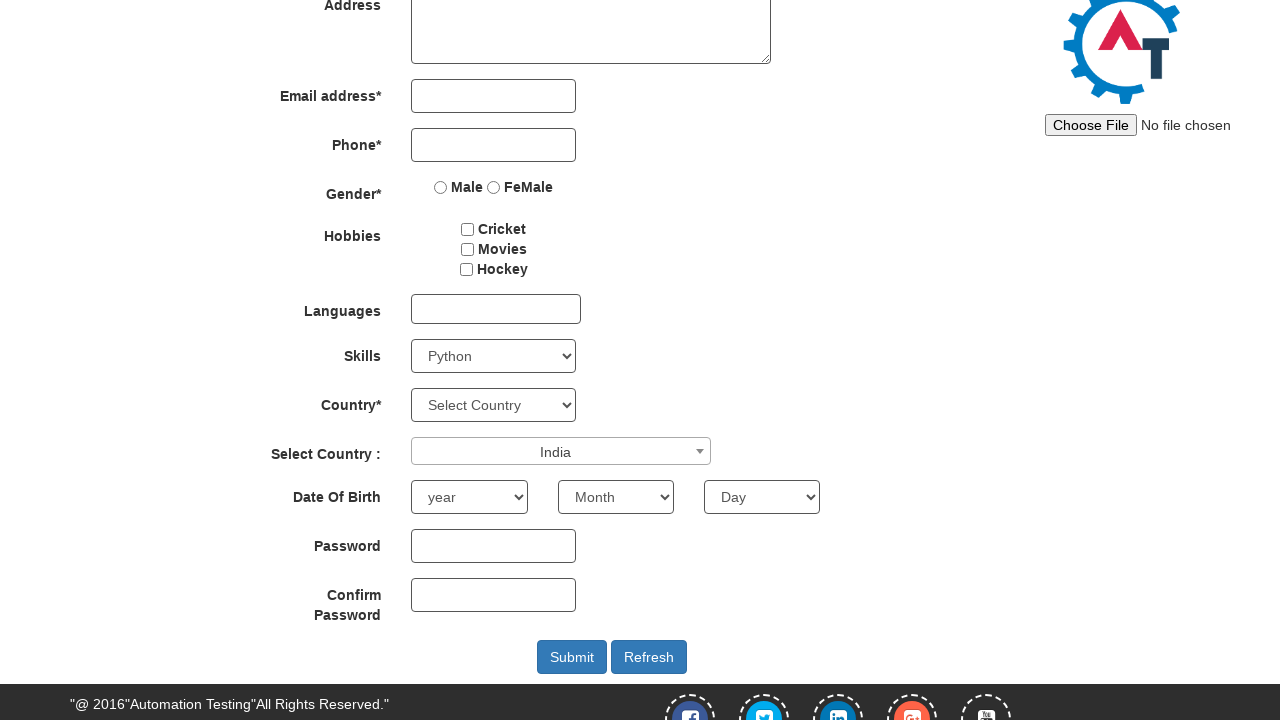

Waited 1500ms after selecting country
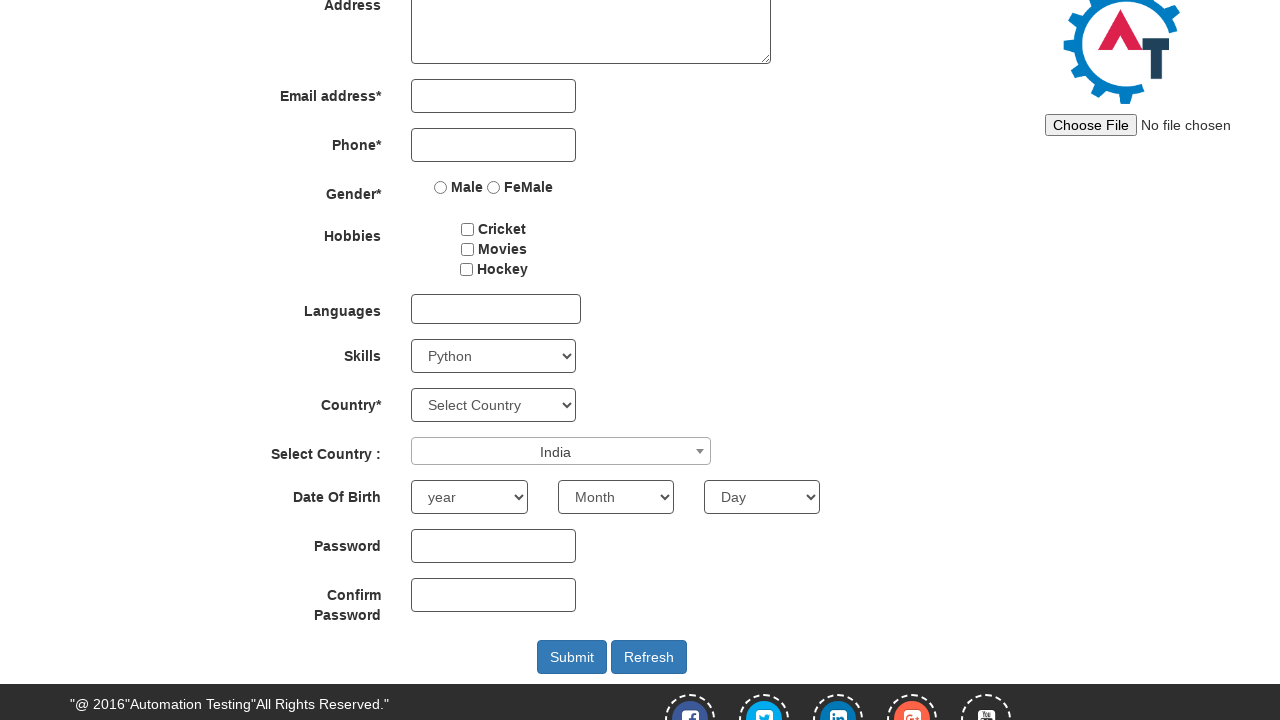

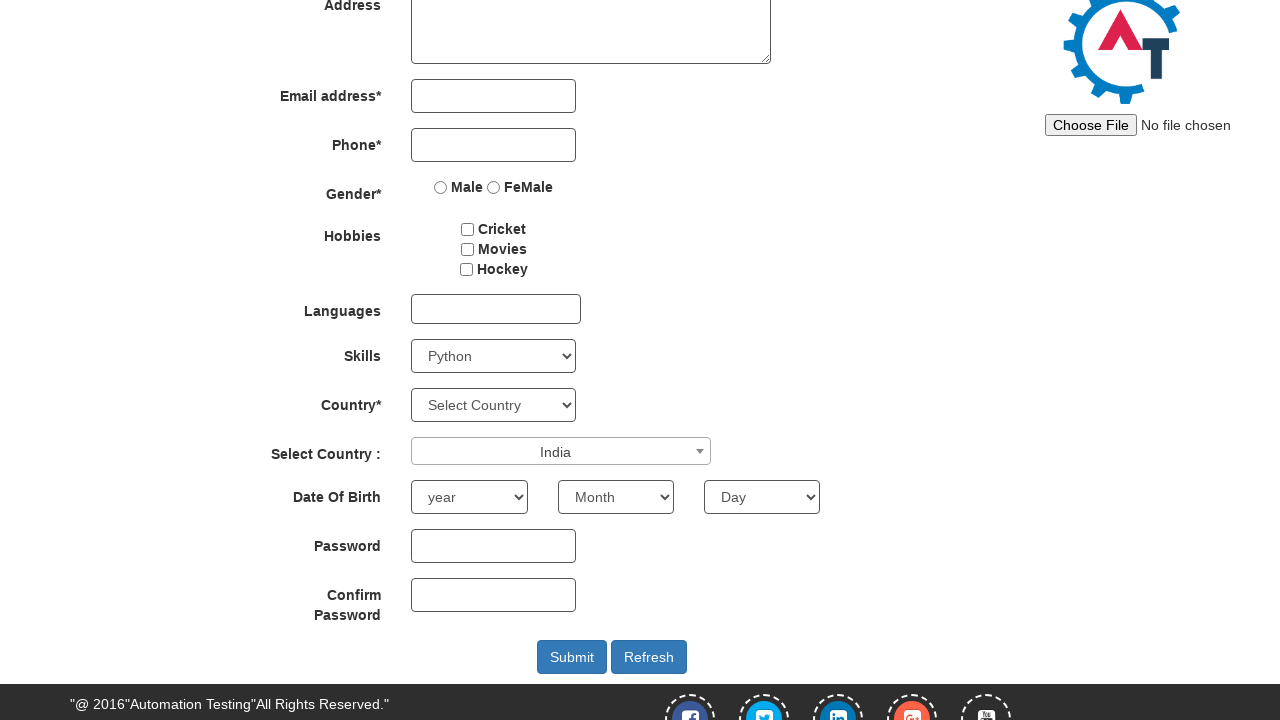